Tests a coffee ordering flow by selecting items, proceeding to checkout, filling payment details, and completing the purchase

Starting URL: https://seleniumbase.io/coffee/

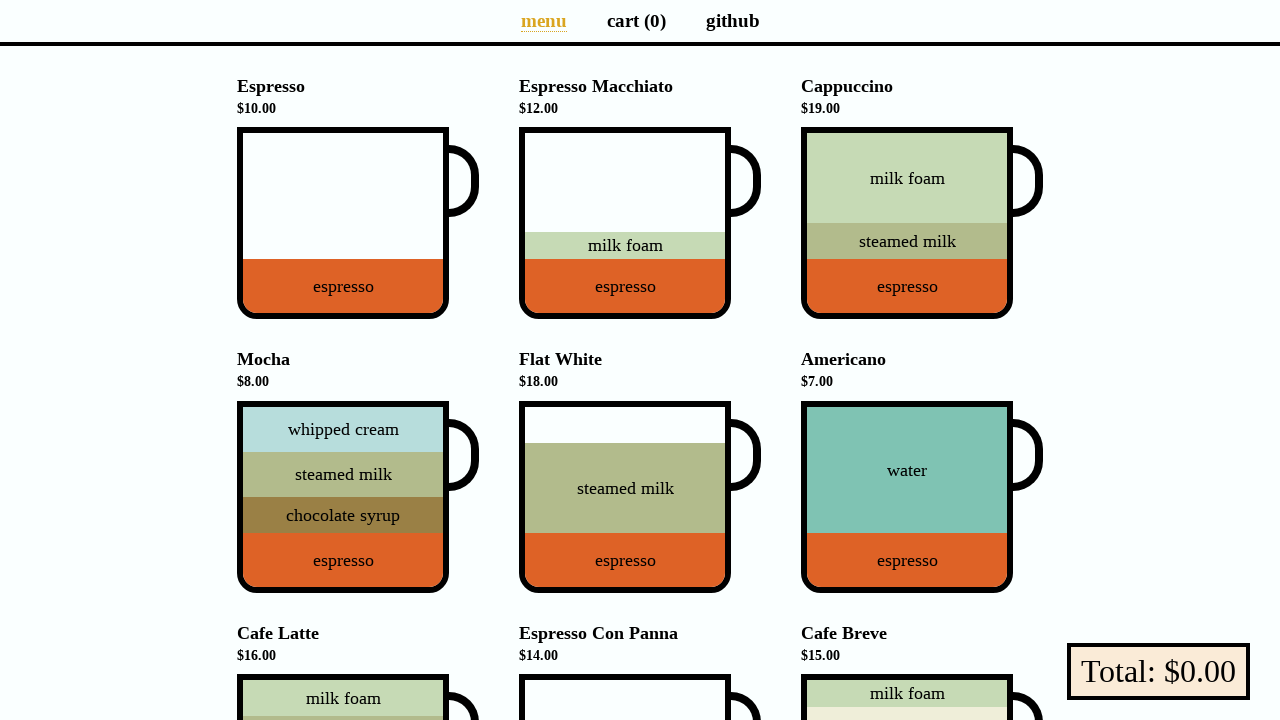

Selected Cappuccino from coffee menu at (907, 223) on div[data-sb="Cappuccino"]
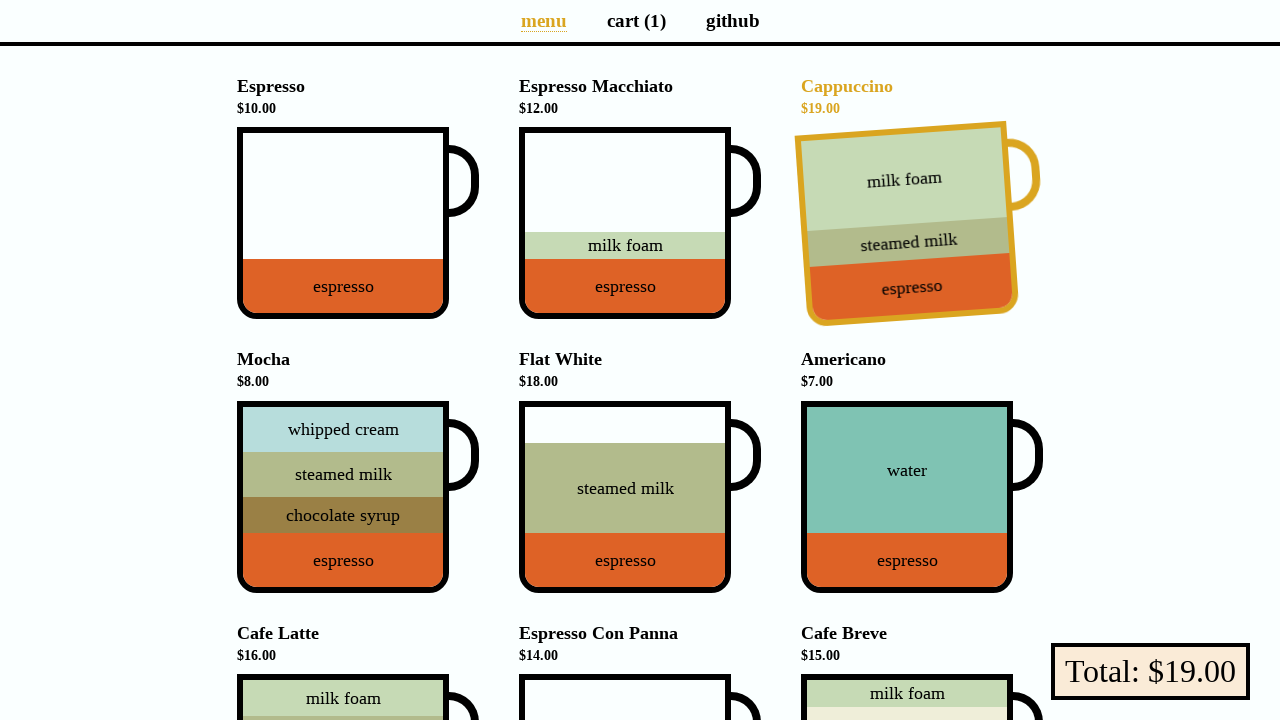

Selected Flat White from coffee menu at (625, 497) on div[data-sb="Flat-White"]
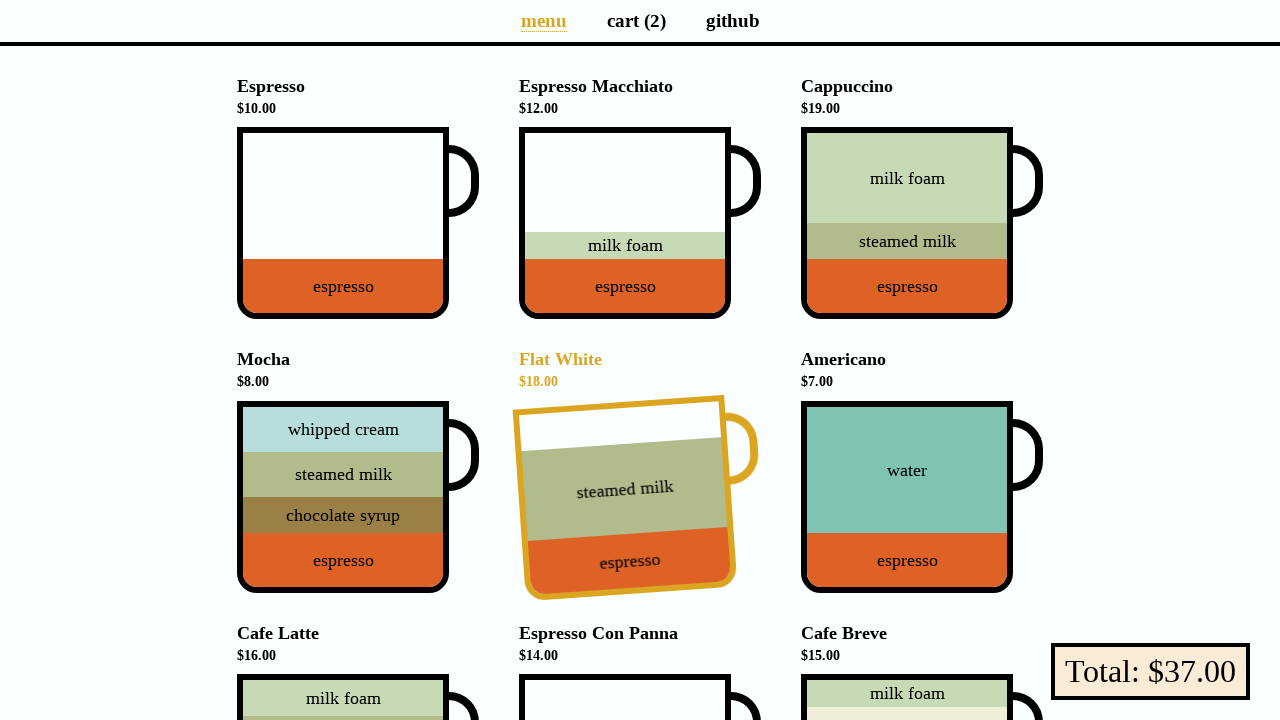

Selected Cafe Latte from coffee menu at (343, 627) on div[data-sb="Cafe-Latte"]
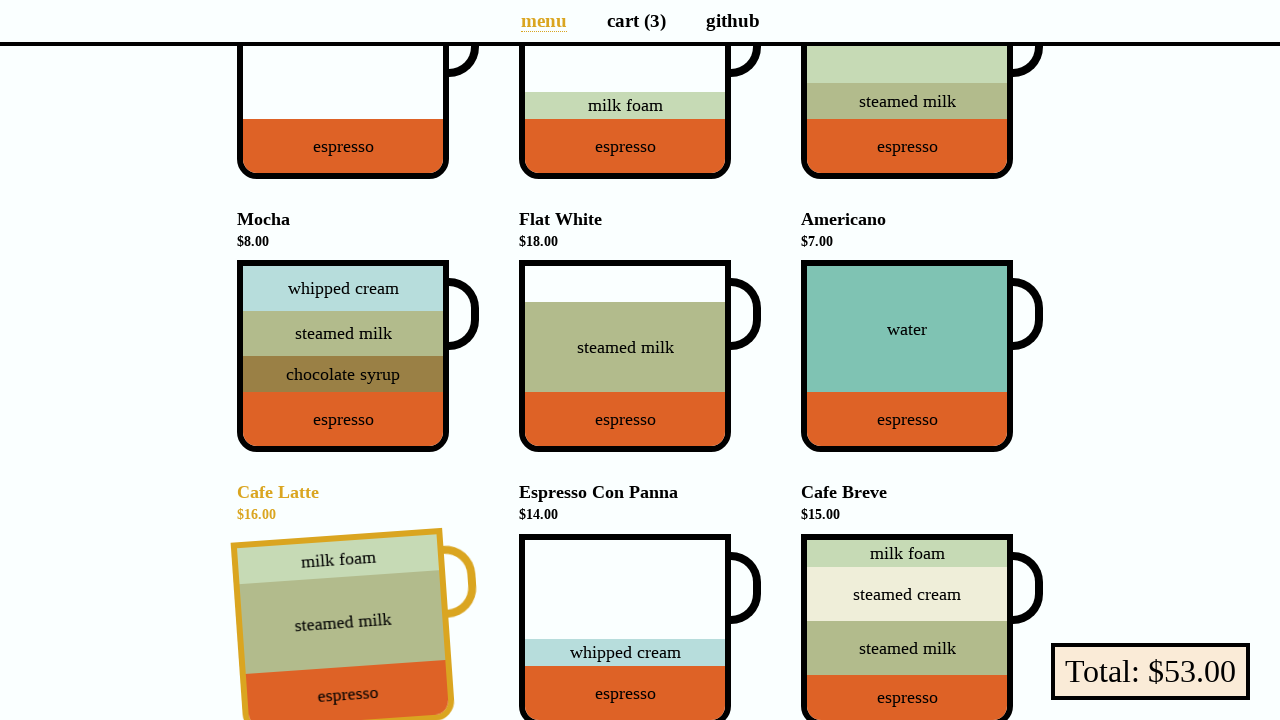

Navigated to cart page at (636, 20) on a[aria-label="Cart page"]
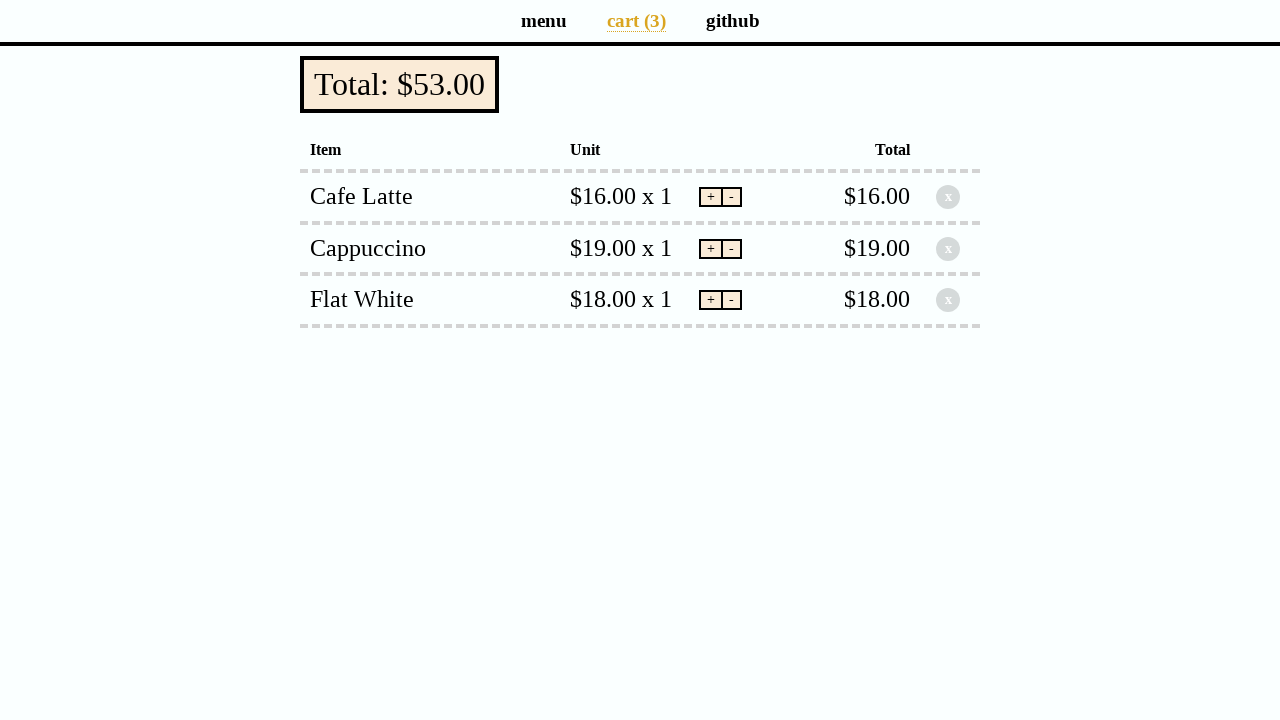

Verified total amount of $53.00 in cart
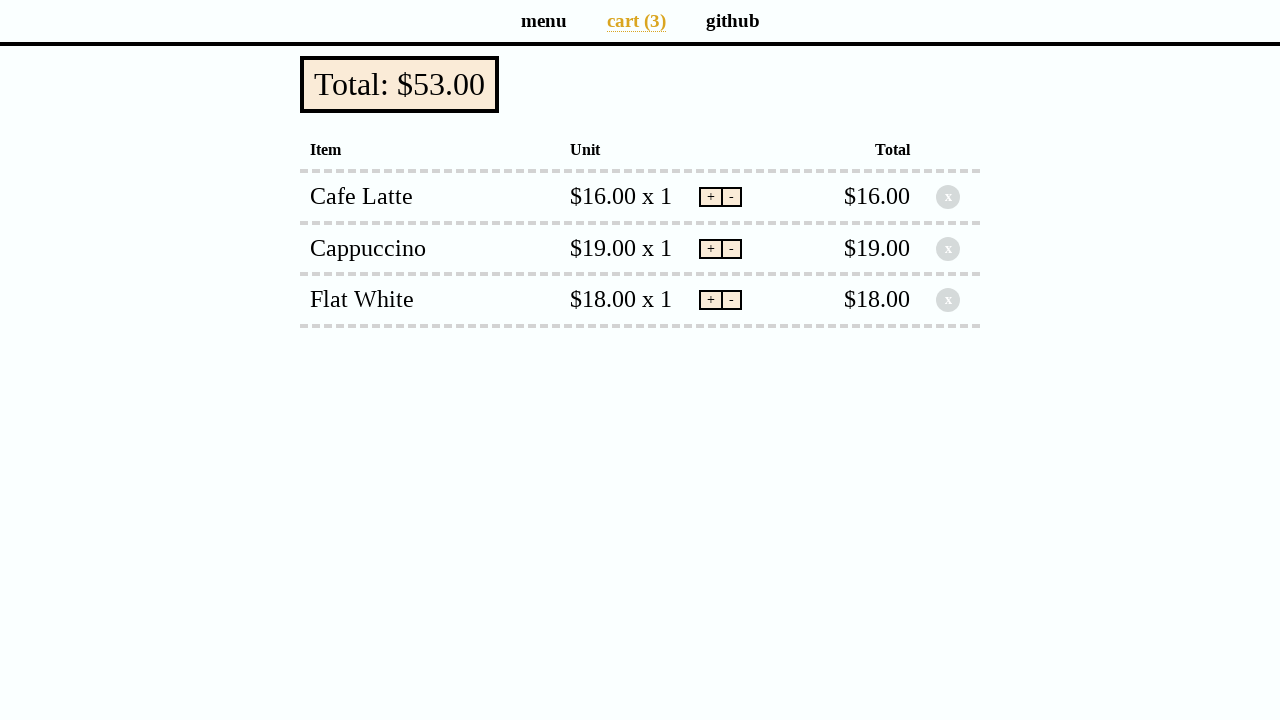

Clicked pay button to proceed to payment at (400, 84) on button.pay
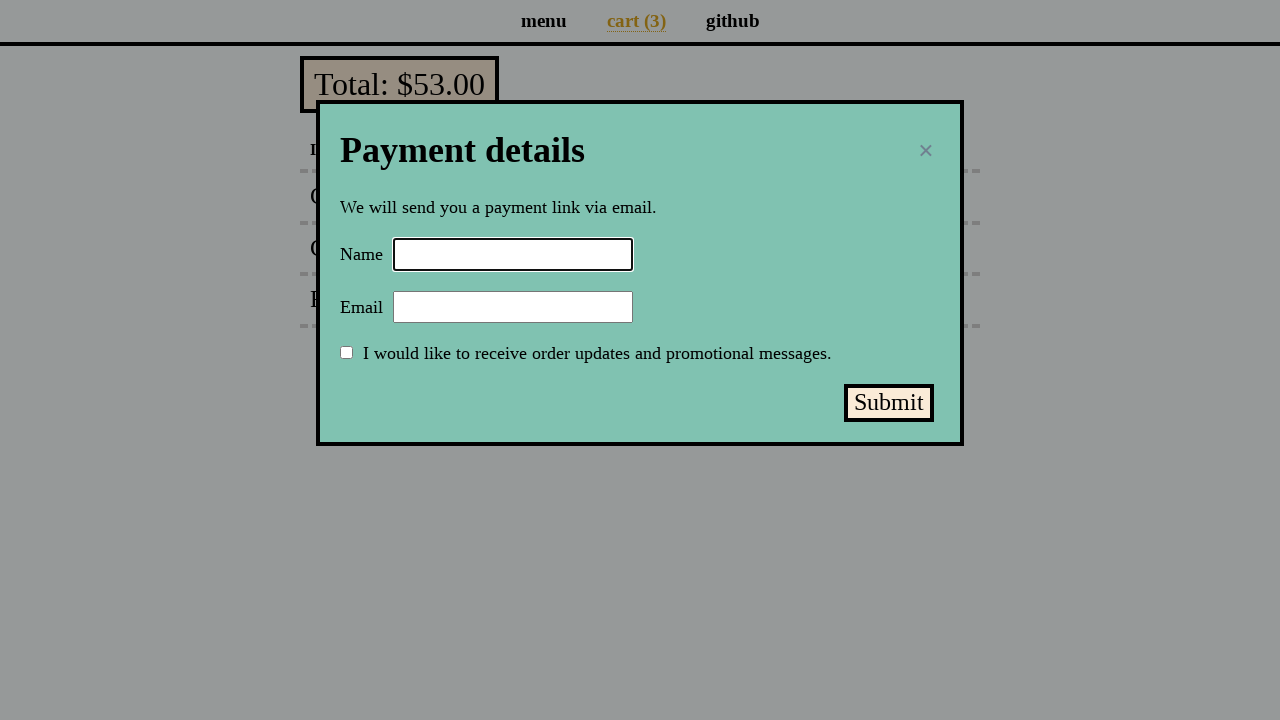

Filled name field with 'Selenium Coffee' on input#name
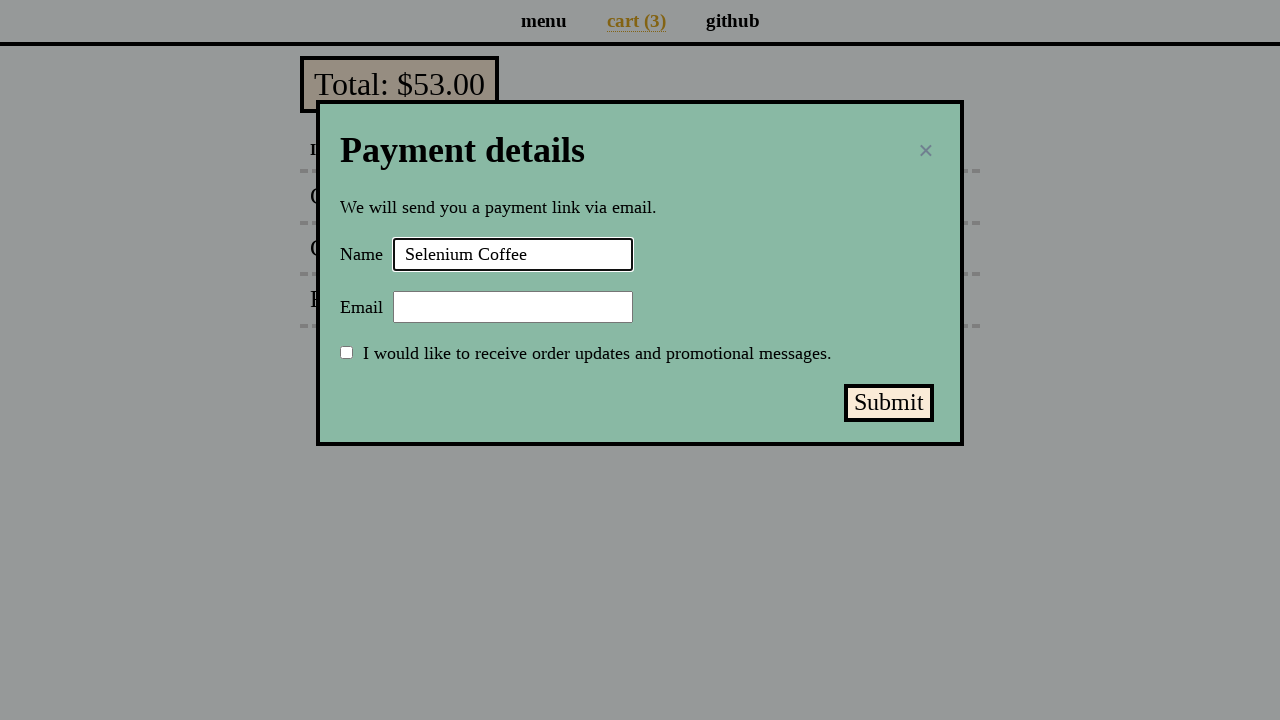

Filled email field with 'test@test.test' on input#email
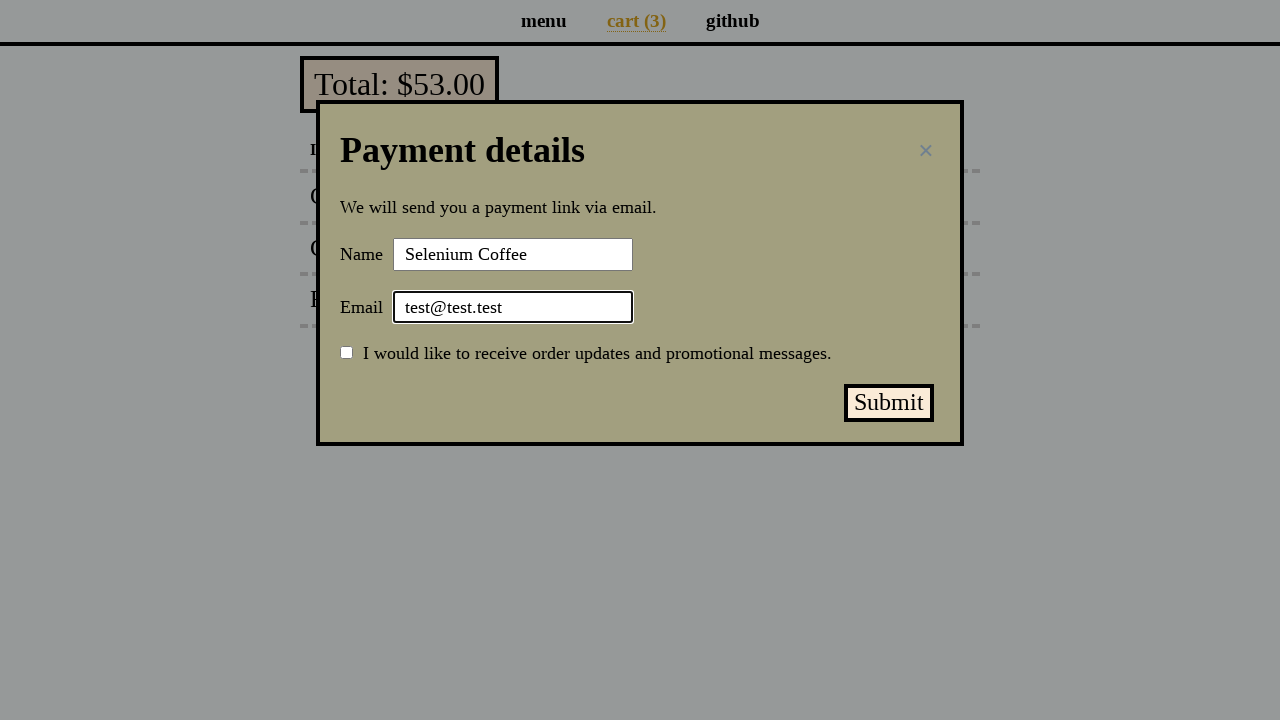

Clicked submit payment button at (889, 403) on button#submit-payment
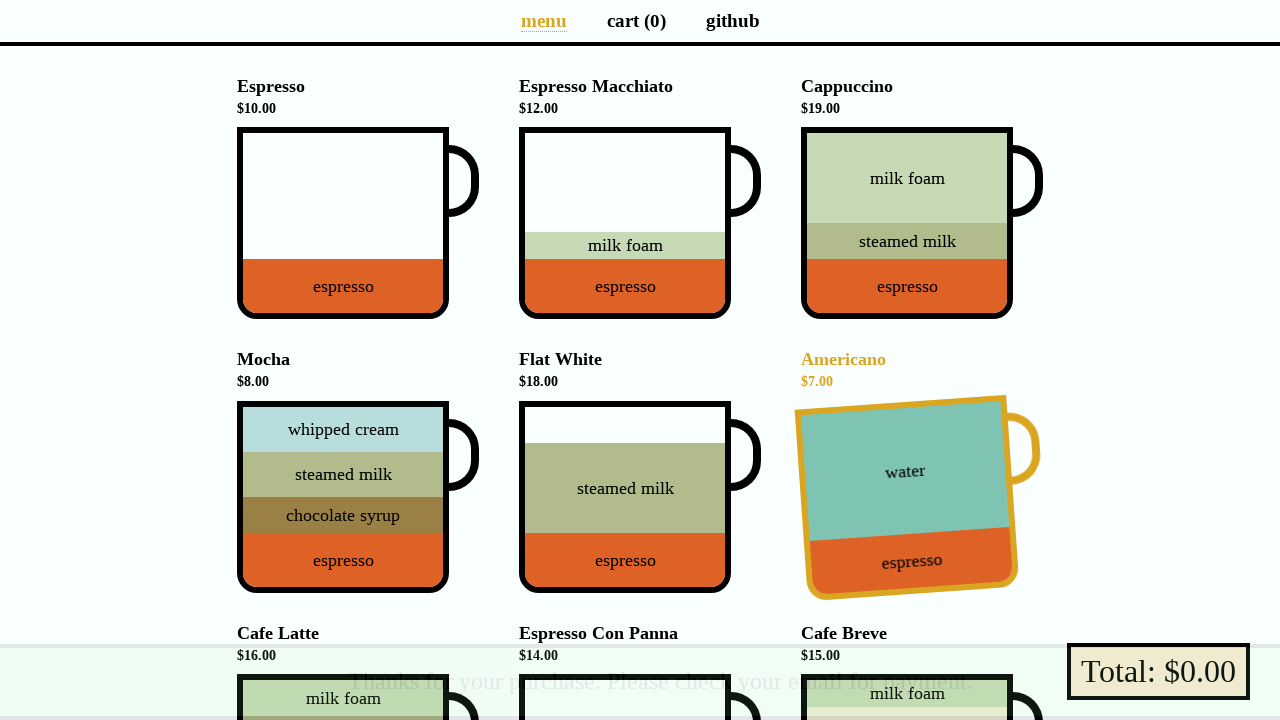

Purchase completed successfully - success message displayed
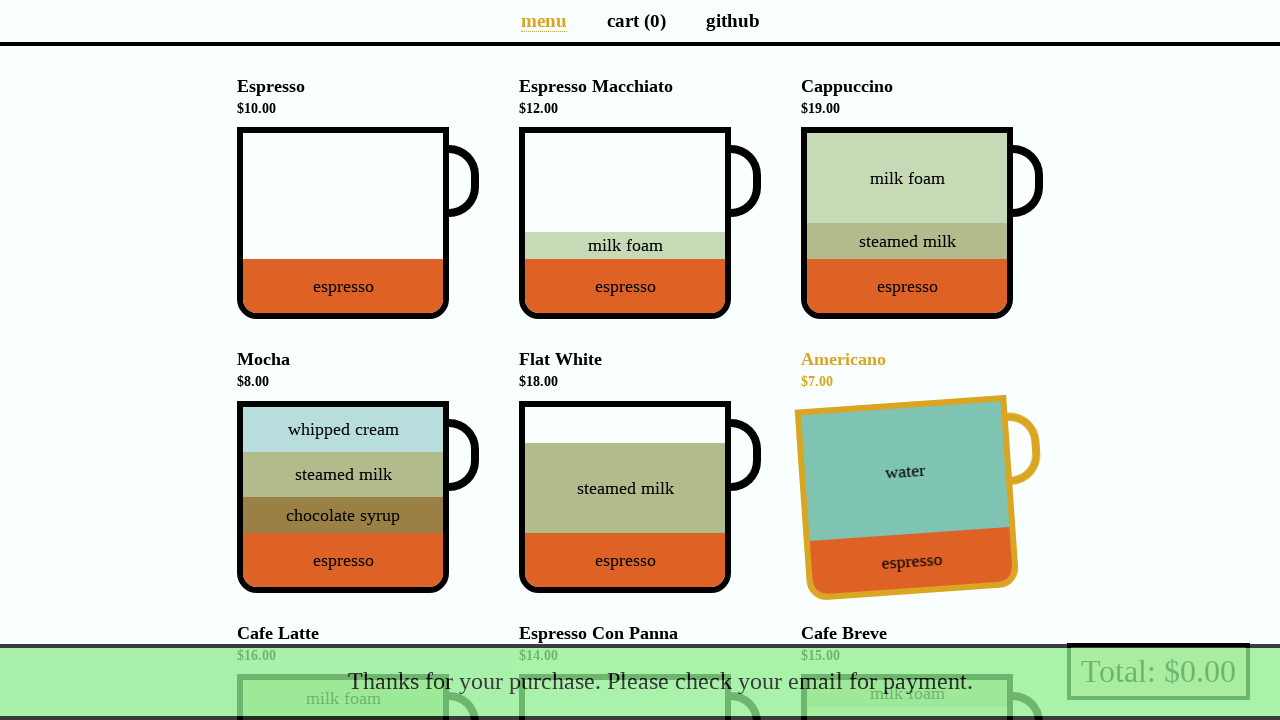

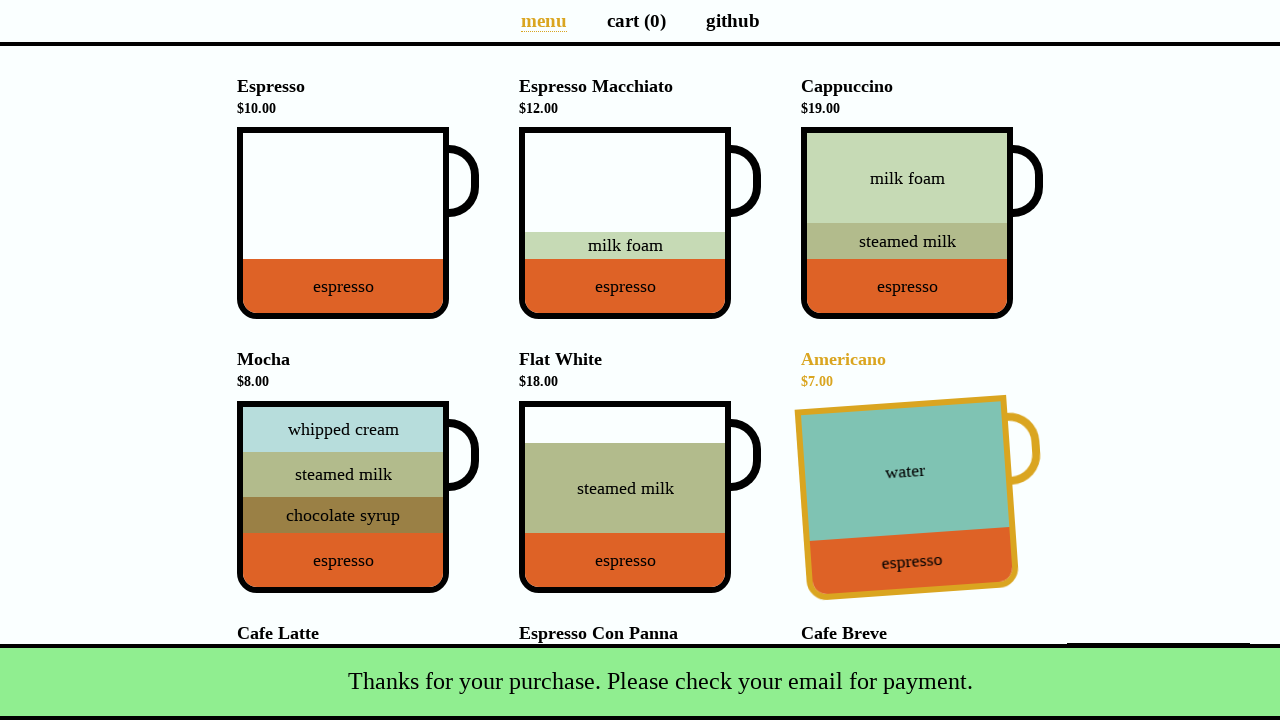